Tests dropdown selection by reading two numbers from the page, calculating their sum, selecting that value from a dropdown menu, and clicking a submit button.

Starting URL: http://suninjuly.github.io/selects2.html

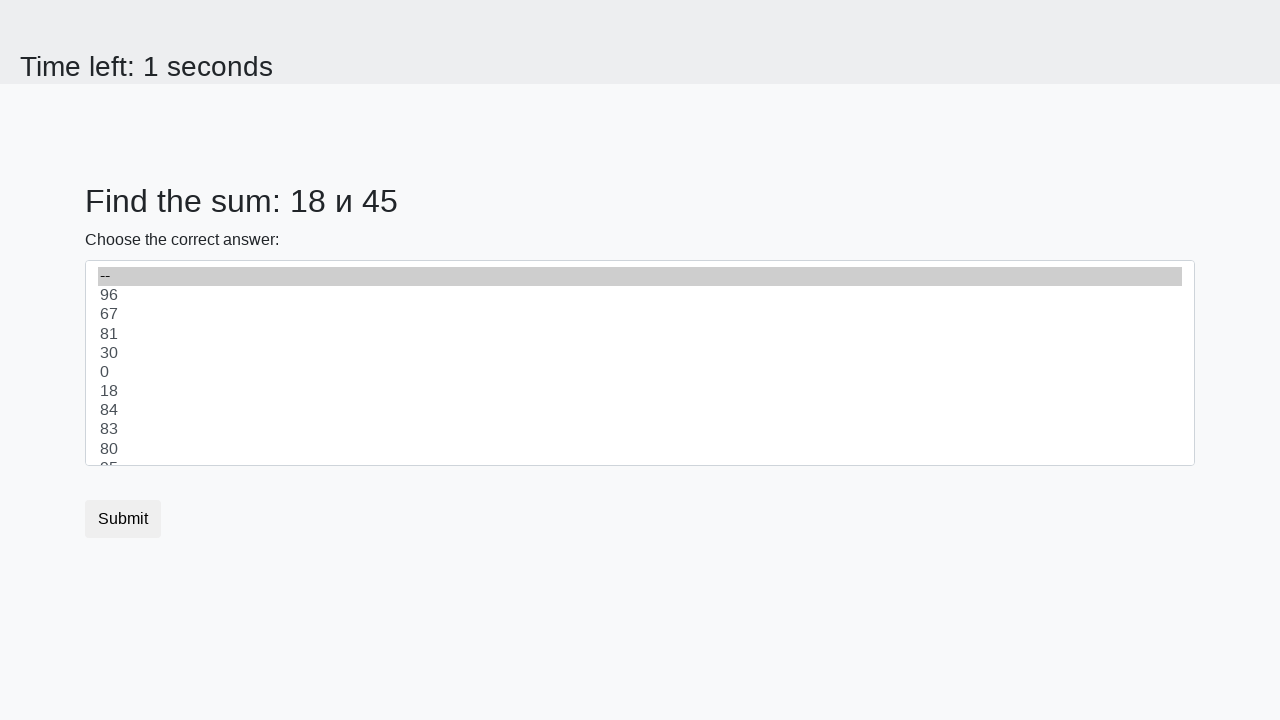

Retrieved first number from #num1 element
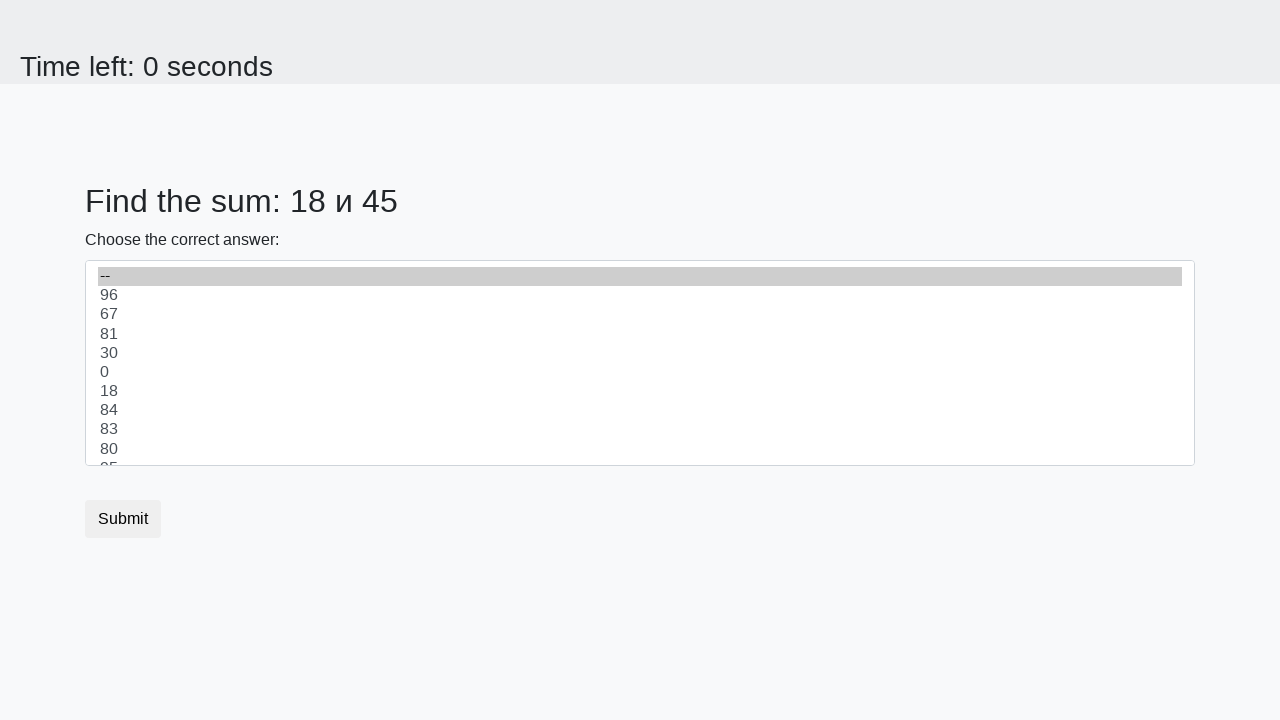

Retrieved second number from #num2 element
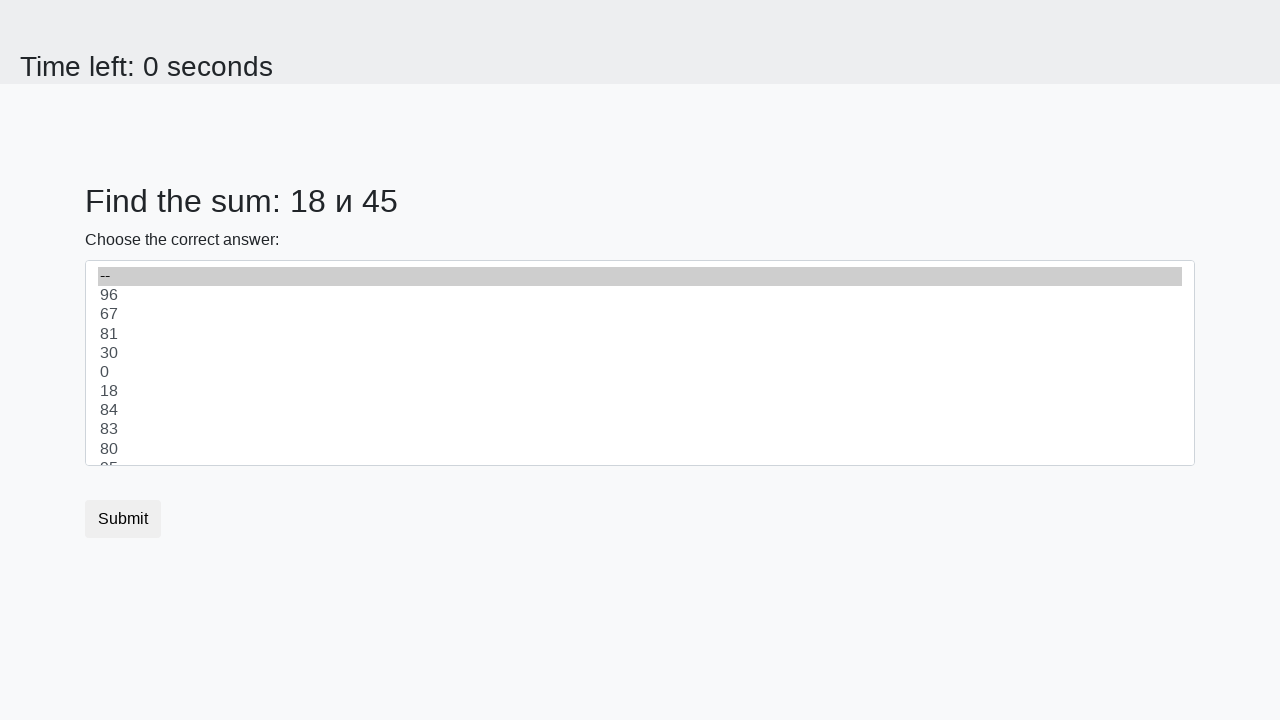

Calculated sum: 18 + 45 = 63
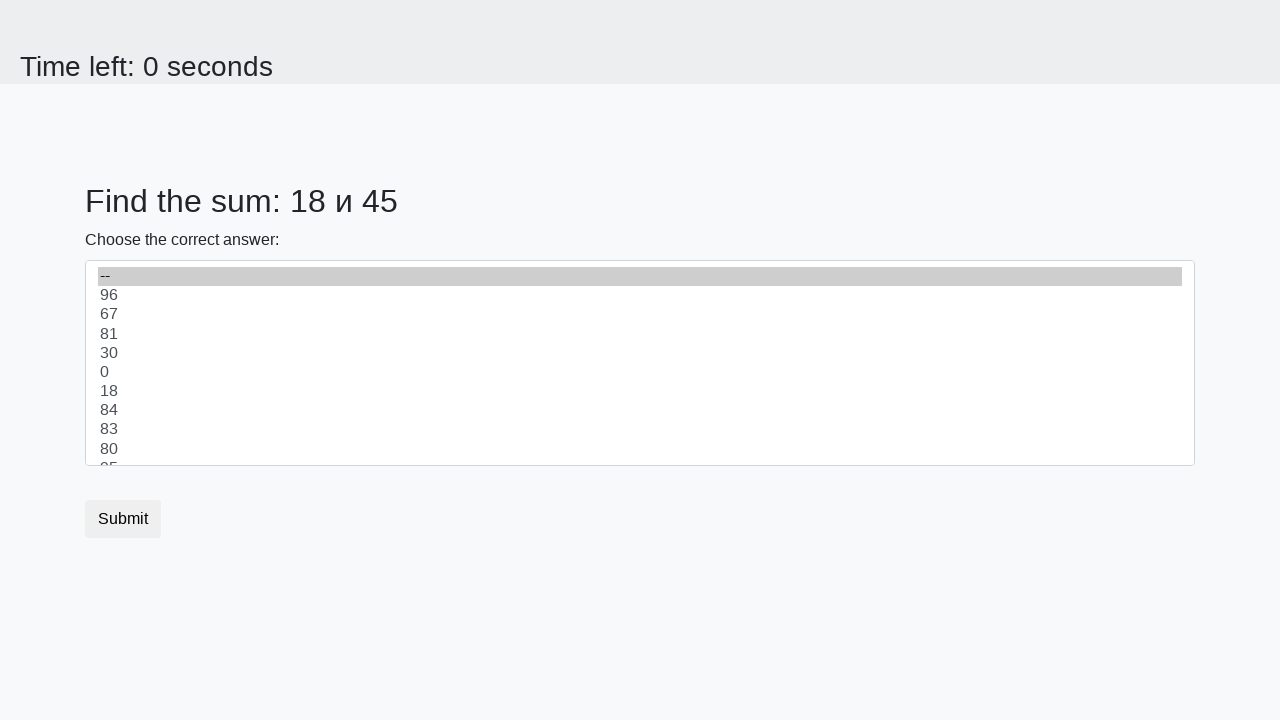

Selected value '63' from dropdown menu on #dropdown
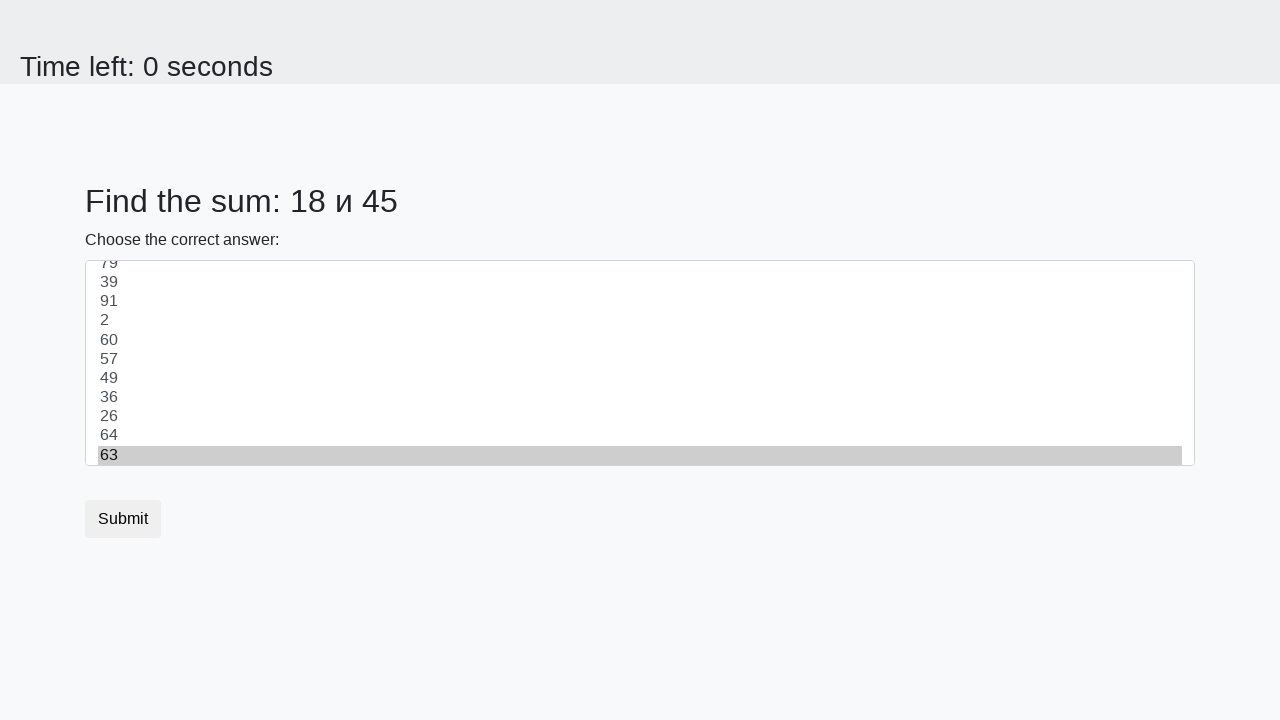

Clicked submit button at (123, 519) on button.btn
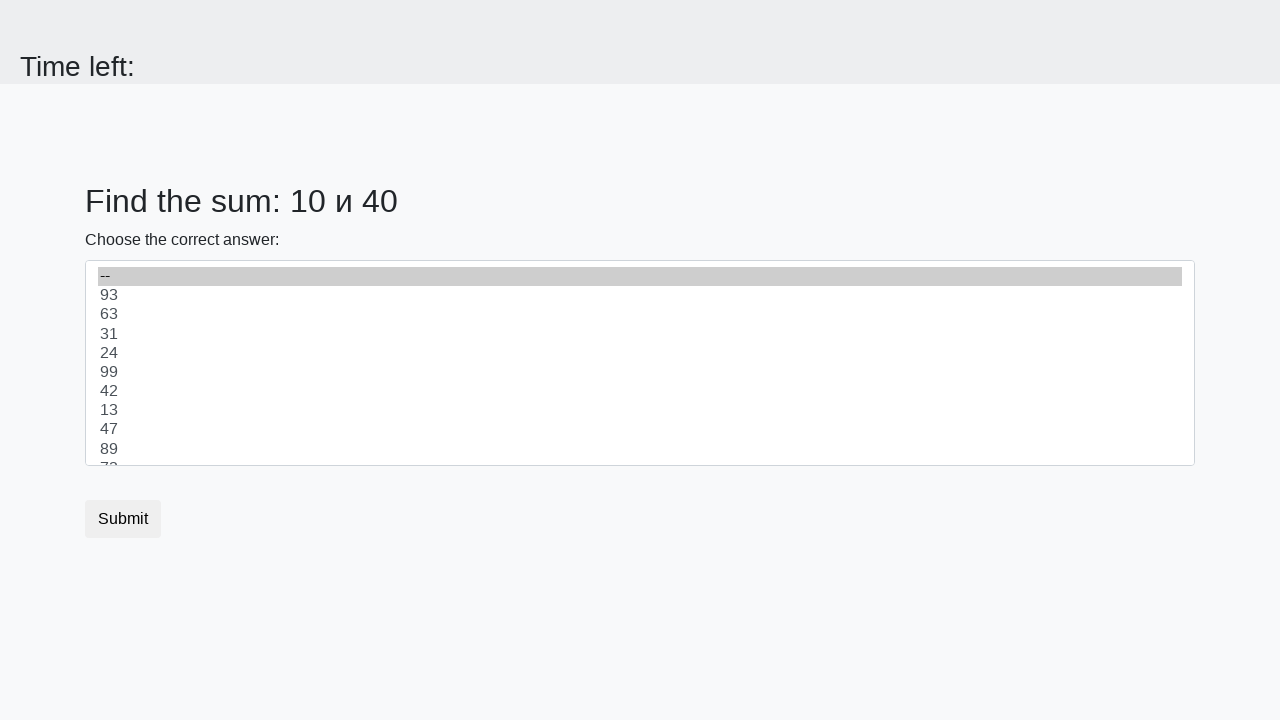

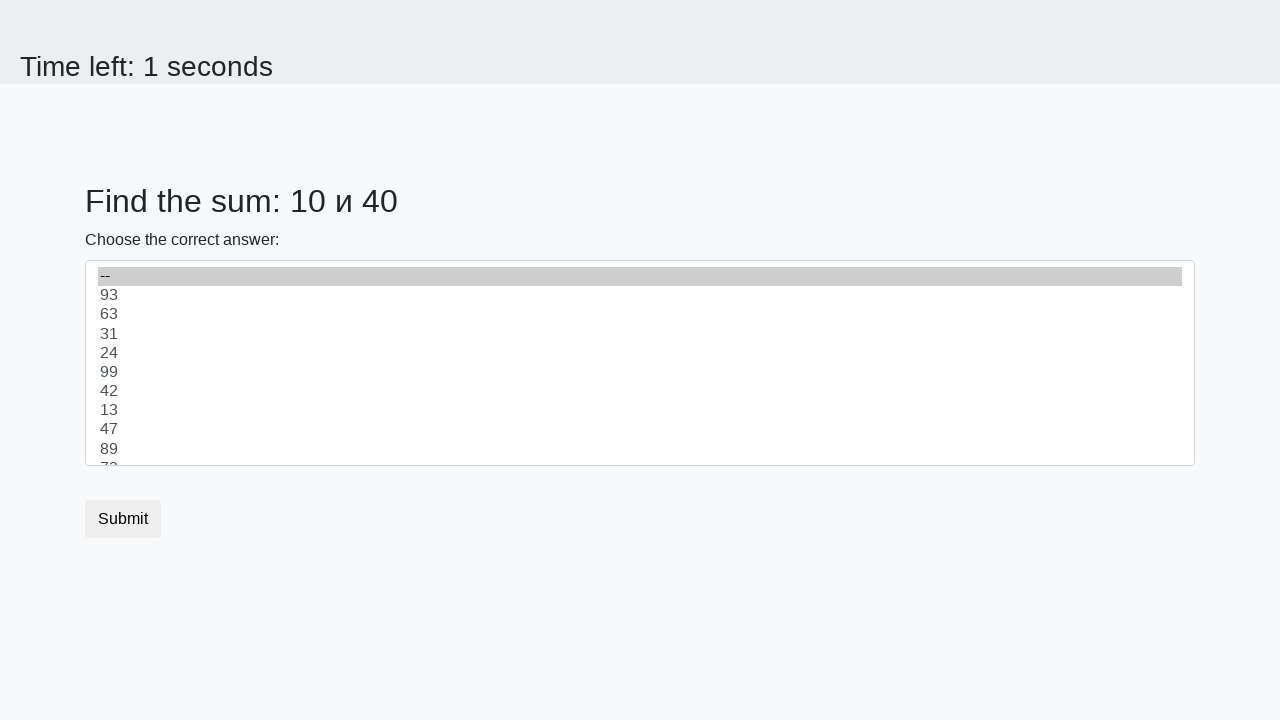